Navigates to the Documentation page and clicks on the Python tab to select Python language examples.

Starting URL: https://www.selenium.dev

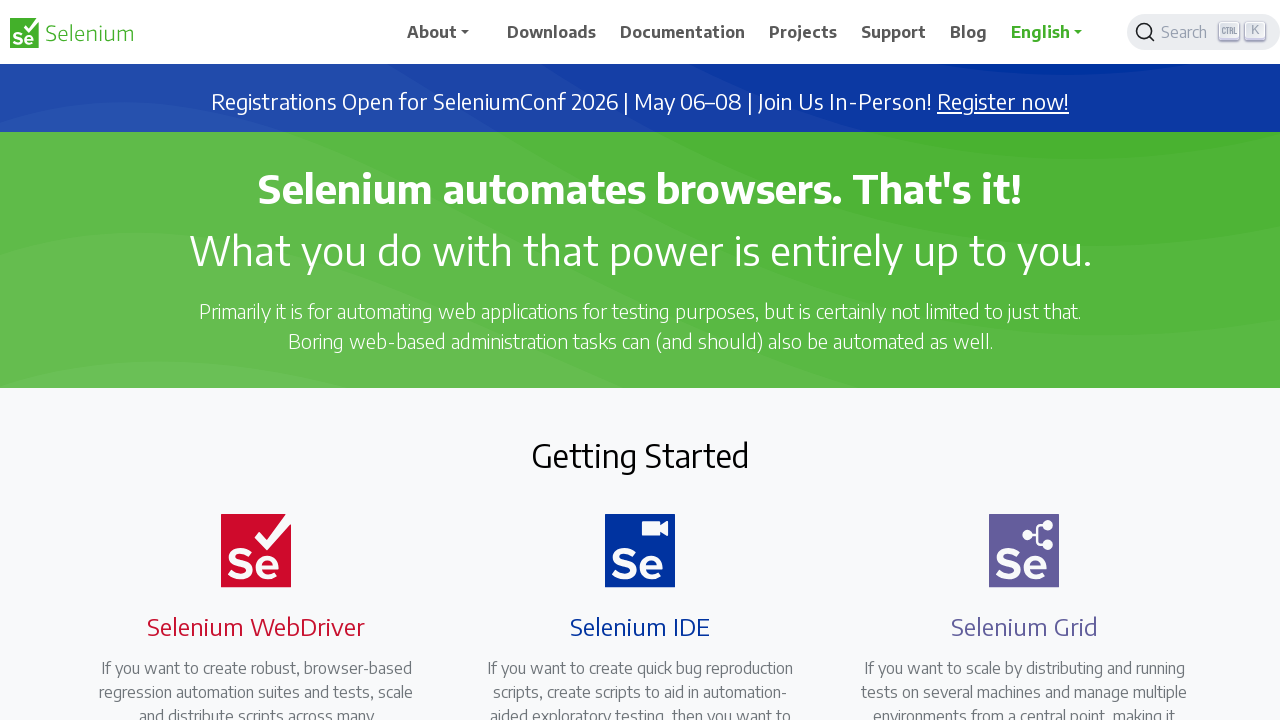

Clicked on Documentation link in navigation at (683, 32) on a[href*='documentation']
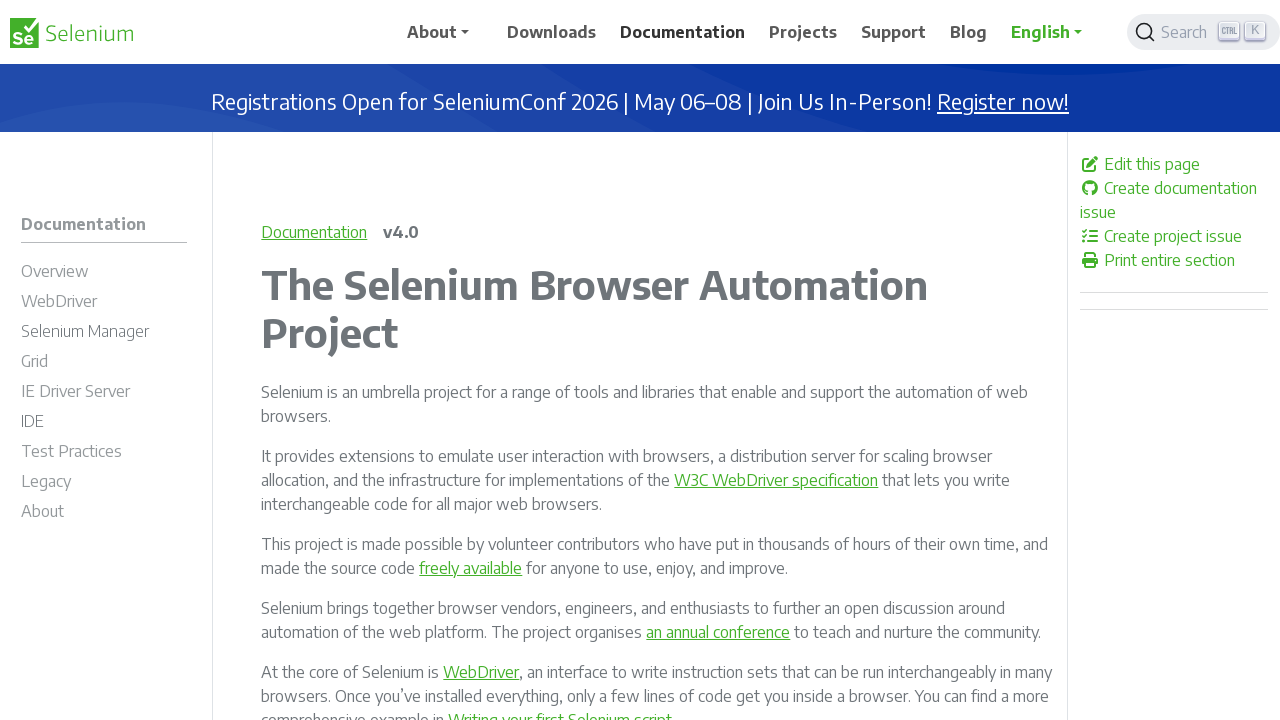

Documentation page loaded
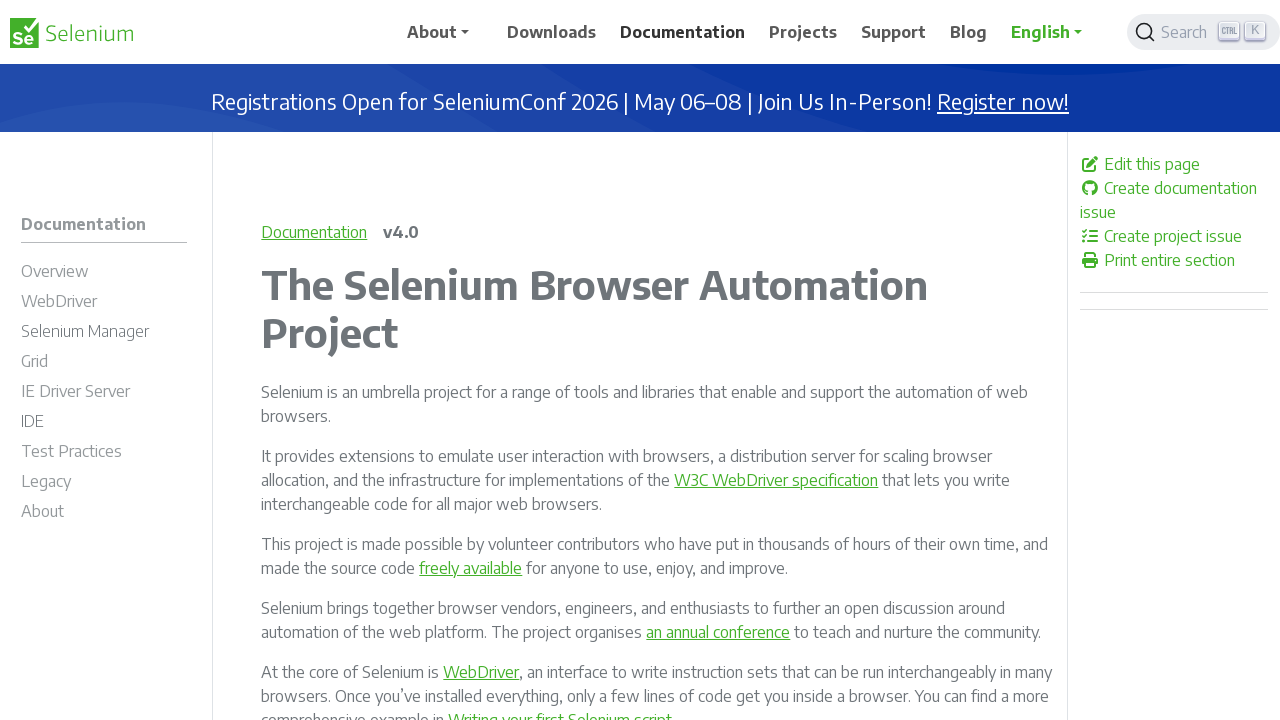

Clicked on Python tab to select Python language examples at (365, 361) on text=Python
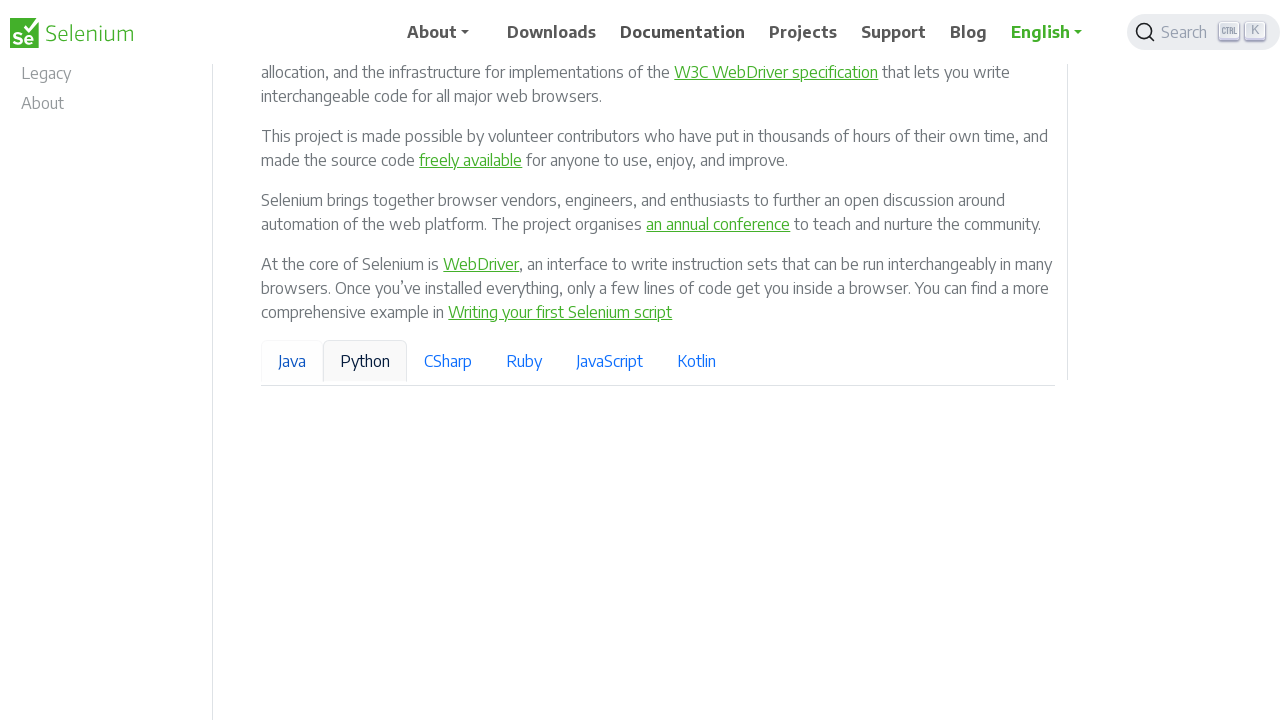

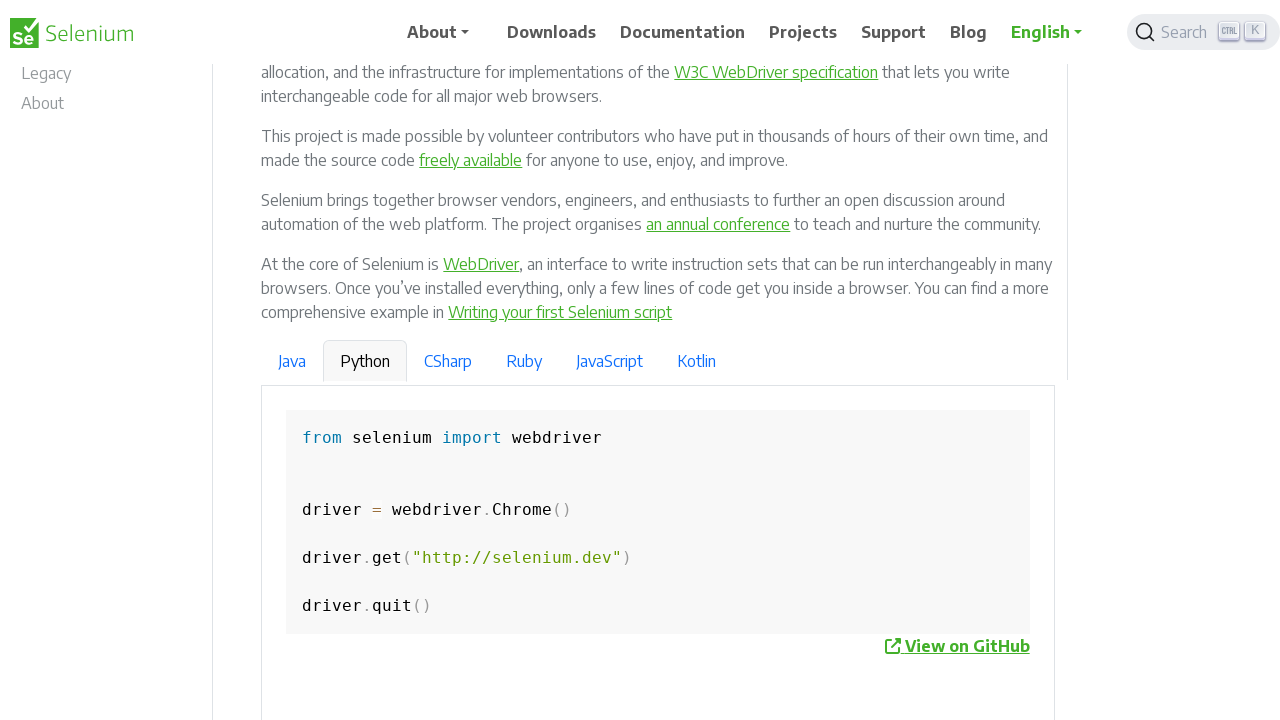